Tests JavaScript alert handling by clicking a timer alert button, waiting for the alert to appear after a delay, and then dismissing it.

Starting URL: https://demoqa.com/alerts

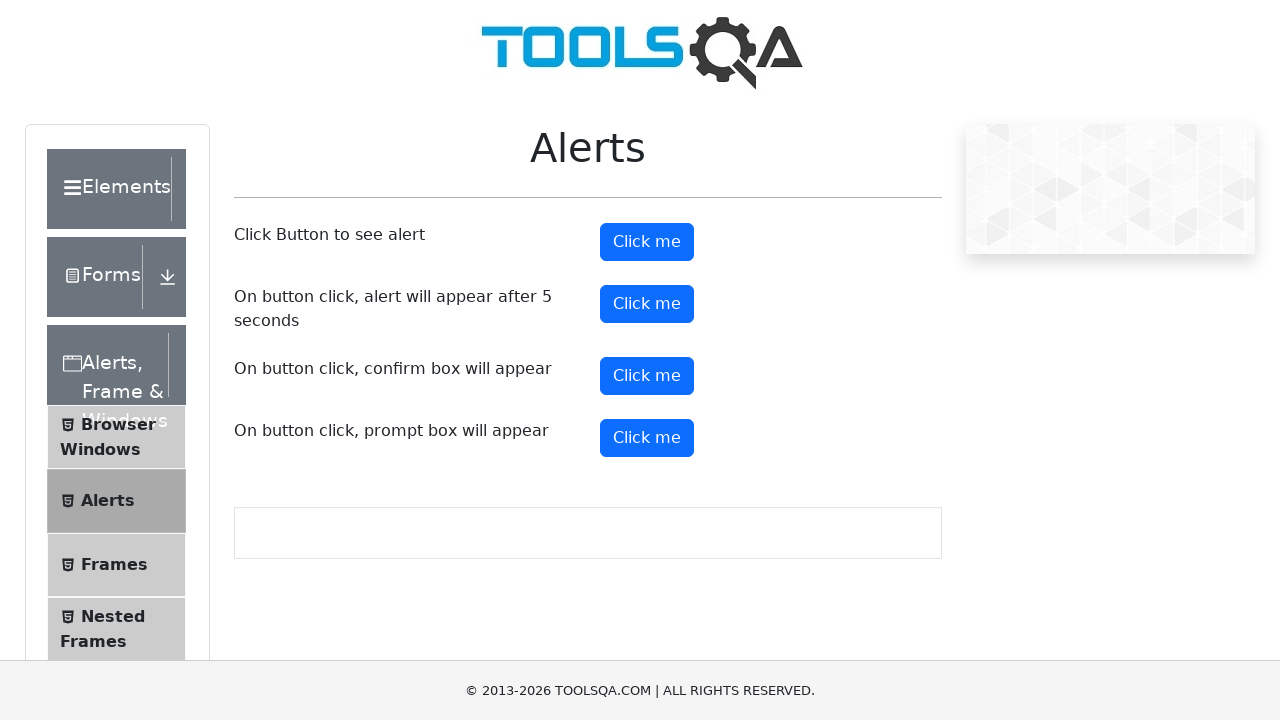

Clicked timer alert button to trigger alert after 5 seconds at (647, 304) on button#timerAlertButton
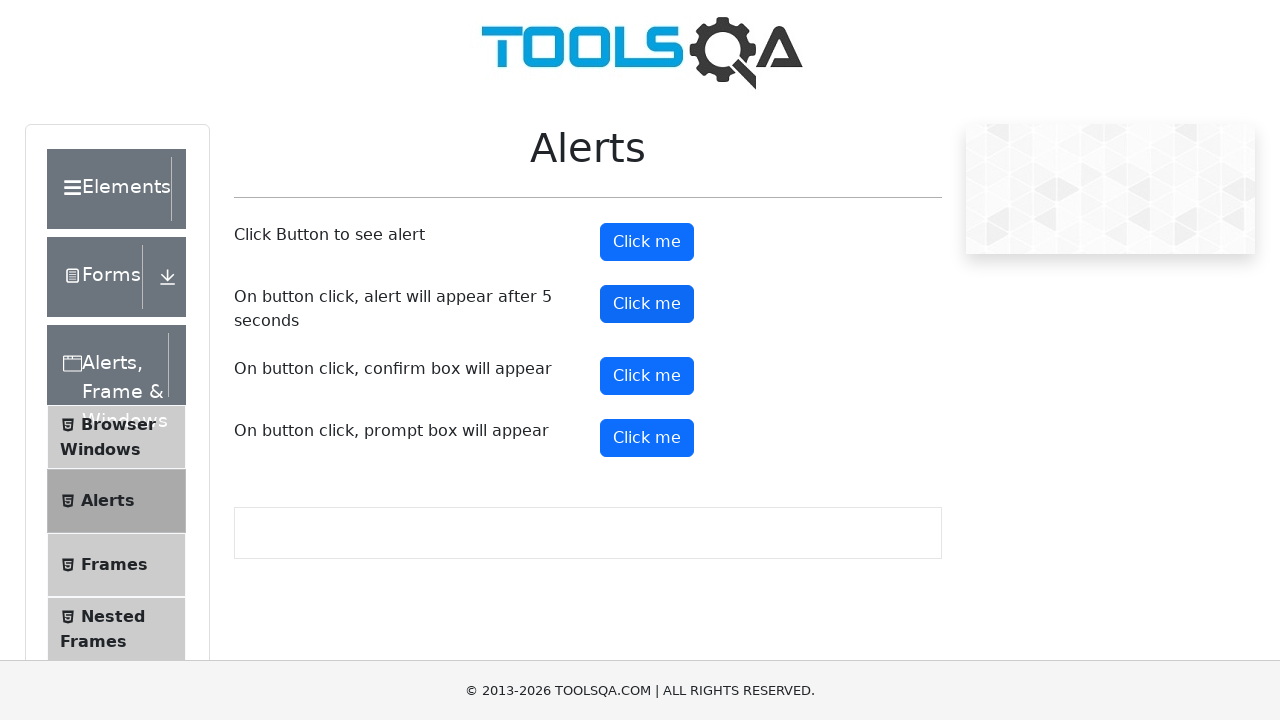

Set up dialog handler to automatically dismiss alert
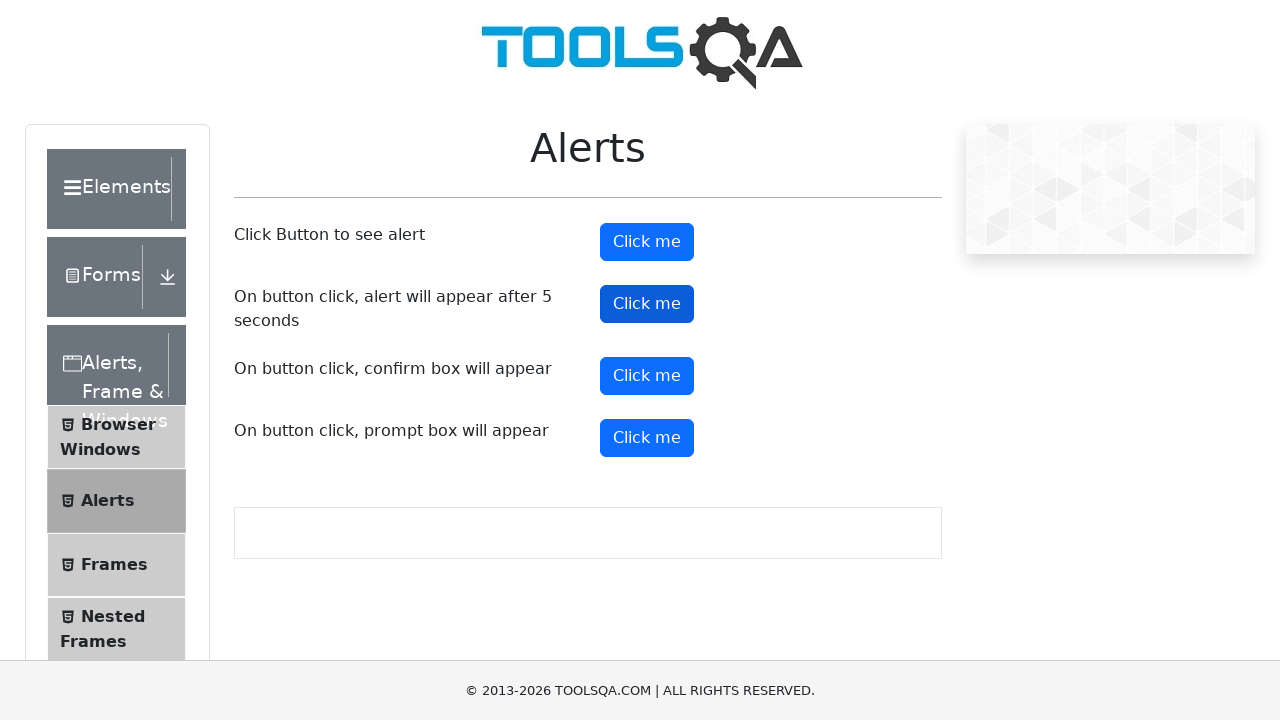

Waited for alert to appear and be dismissed after 6 seconds
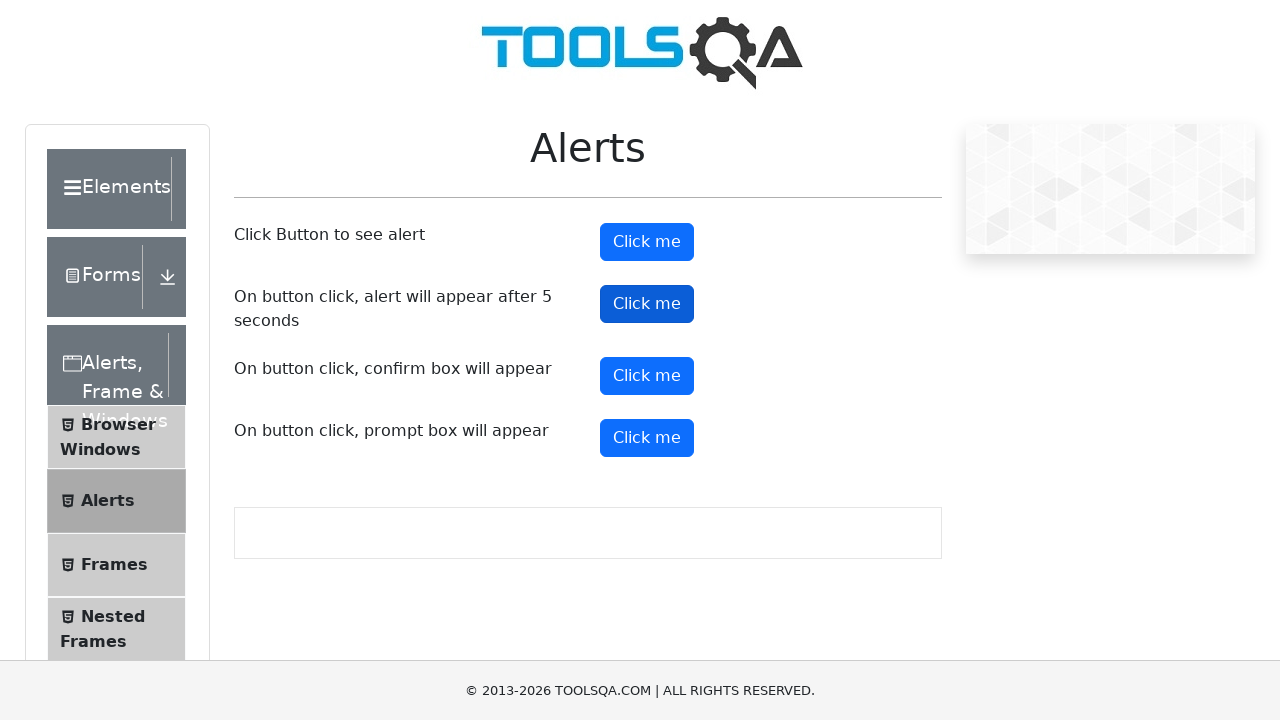

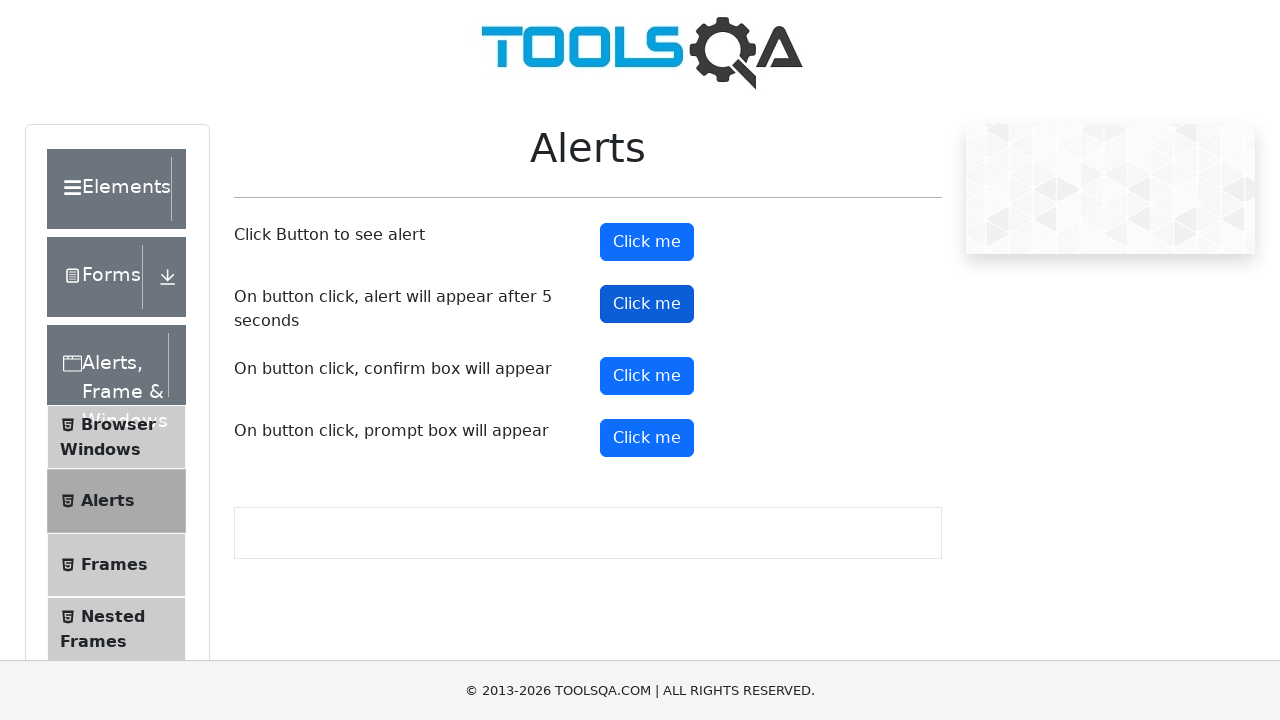